Tests handling of JavaScript alert dialogs by clicking a button, accepting the alert, reading a value from the page, calculating a mathematical function, entering the result, and submitting the form.

Starting URL: http://suninjuly.github.io/alert_accept.html

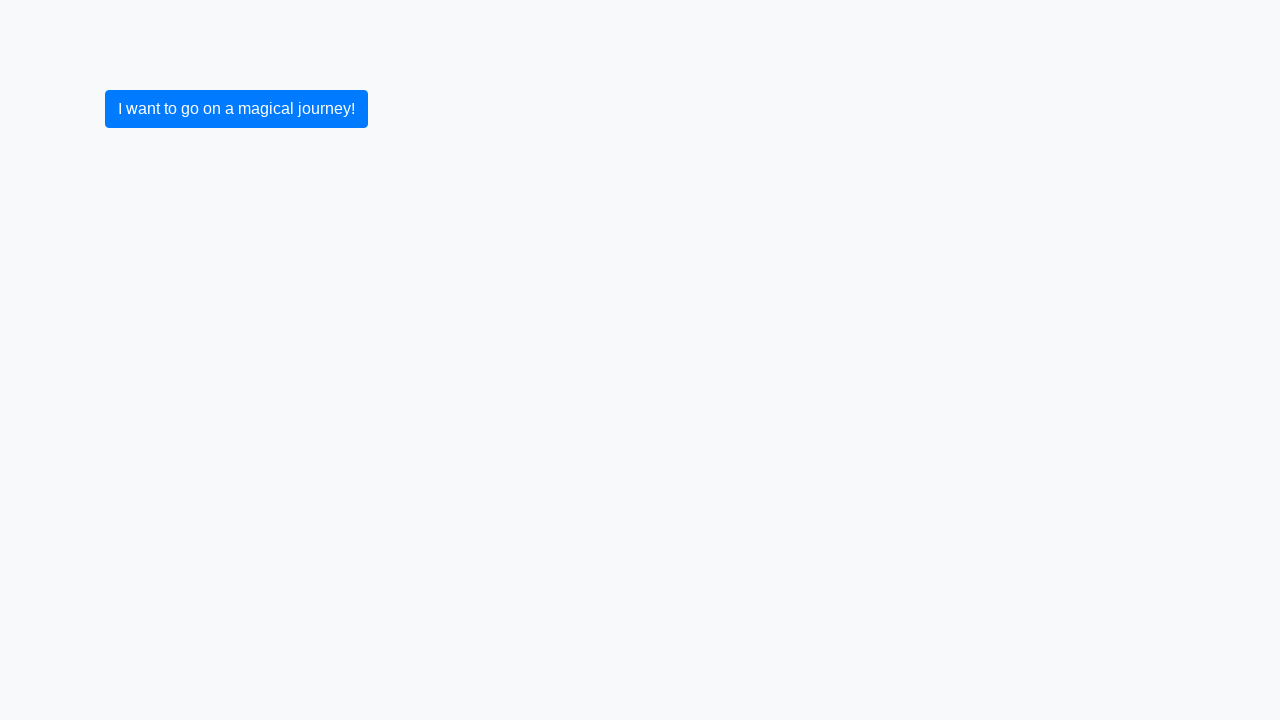

Set up dialog handler to accept alerts
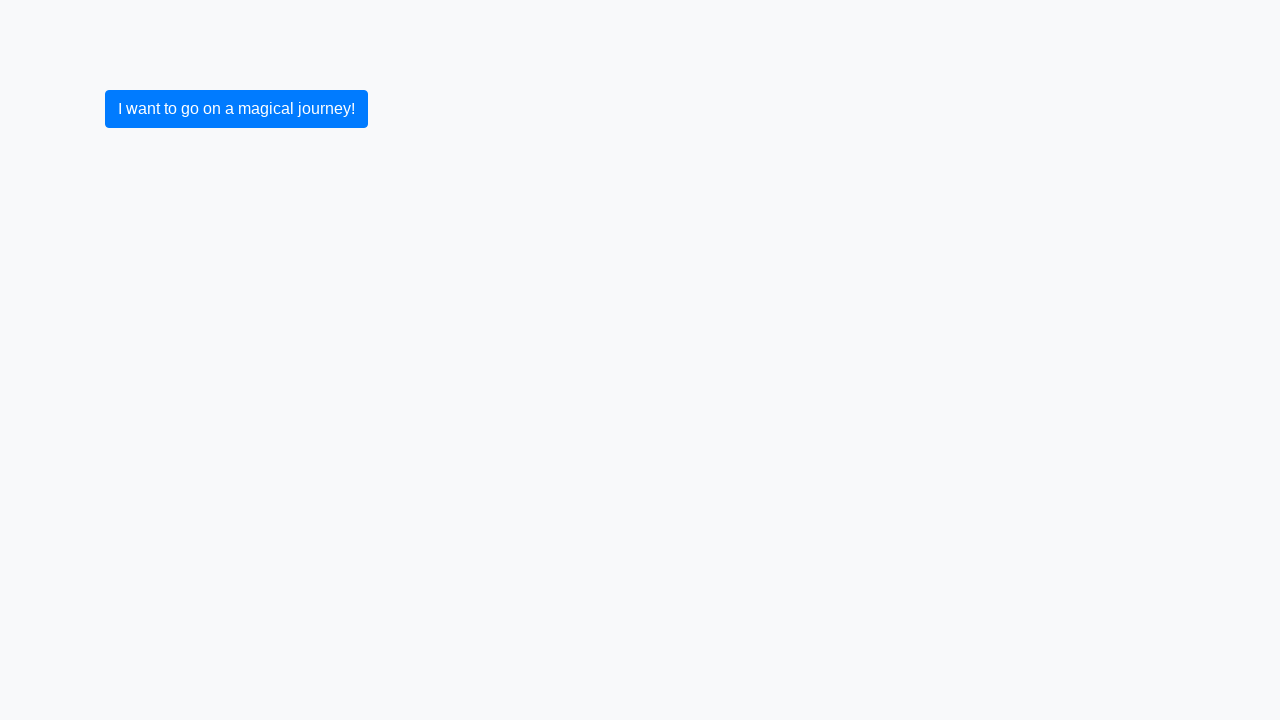

Clicked button to trigger JavaScript alert at (236, 109) on .btn
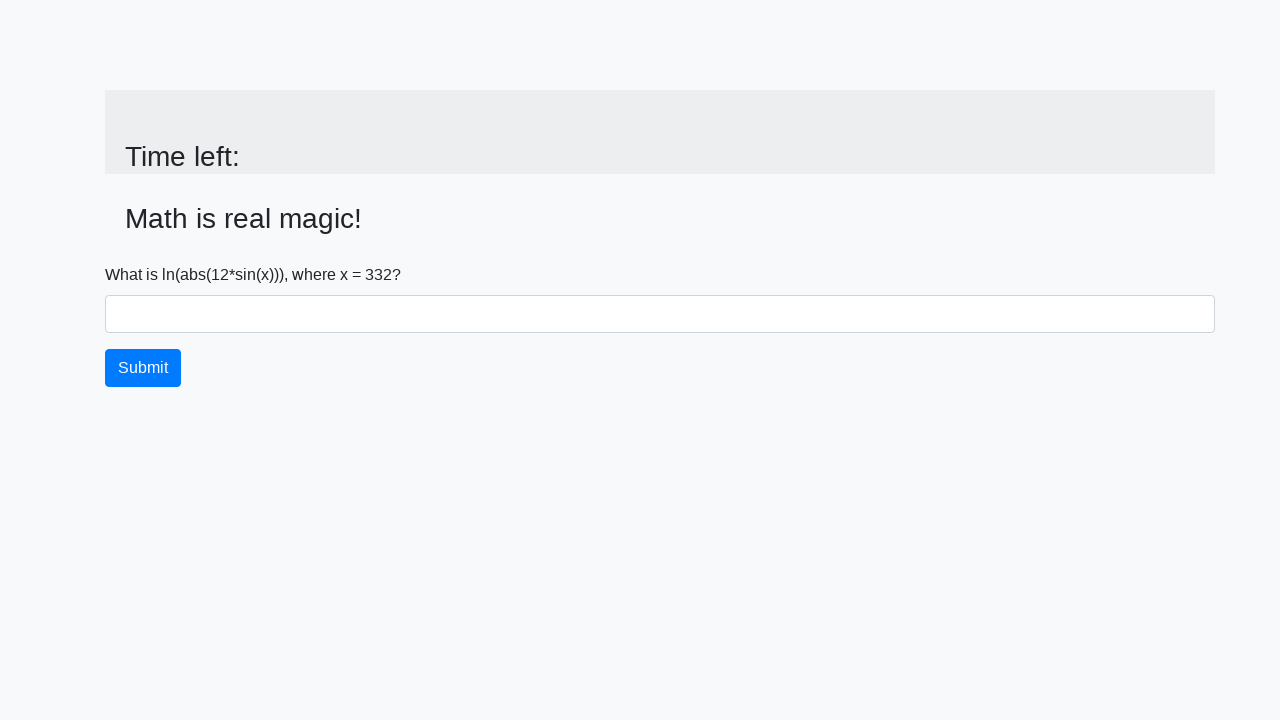

Alert accepted and input value element loaded
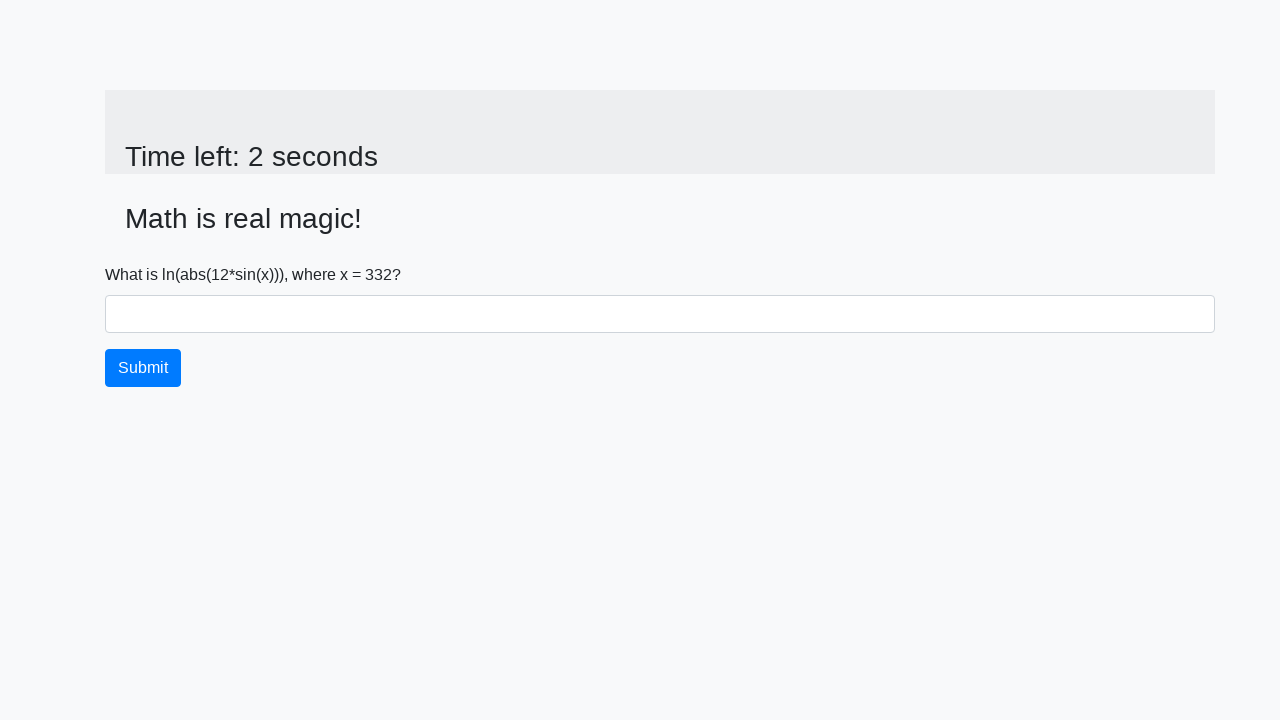

Read x value from page: 332
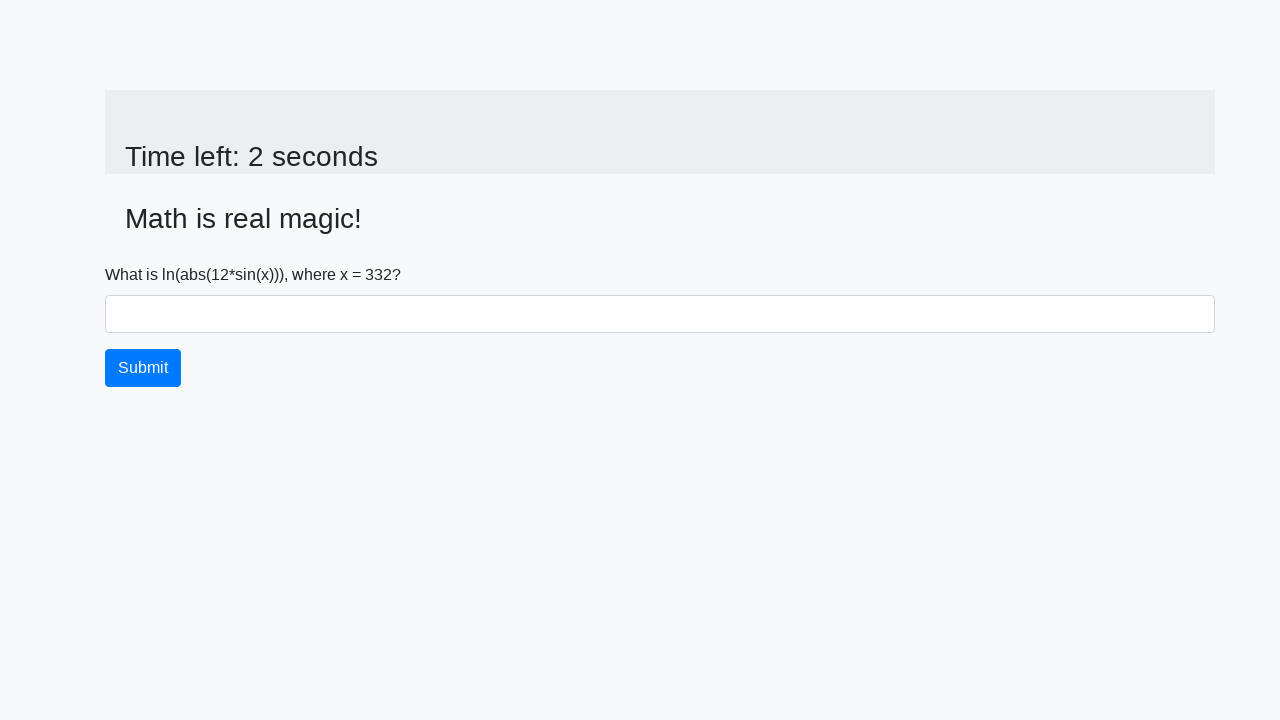

Converted x value to integer: 332
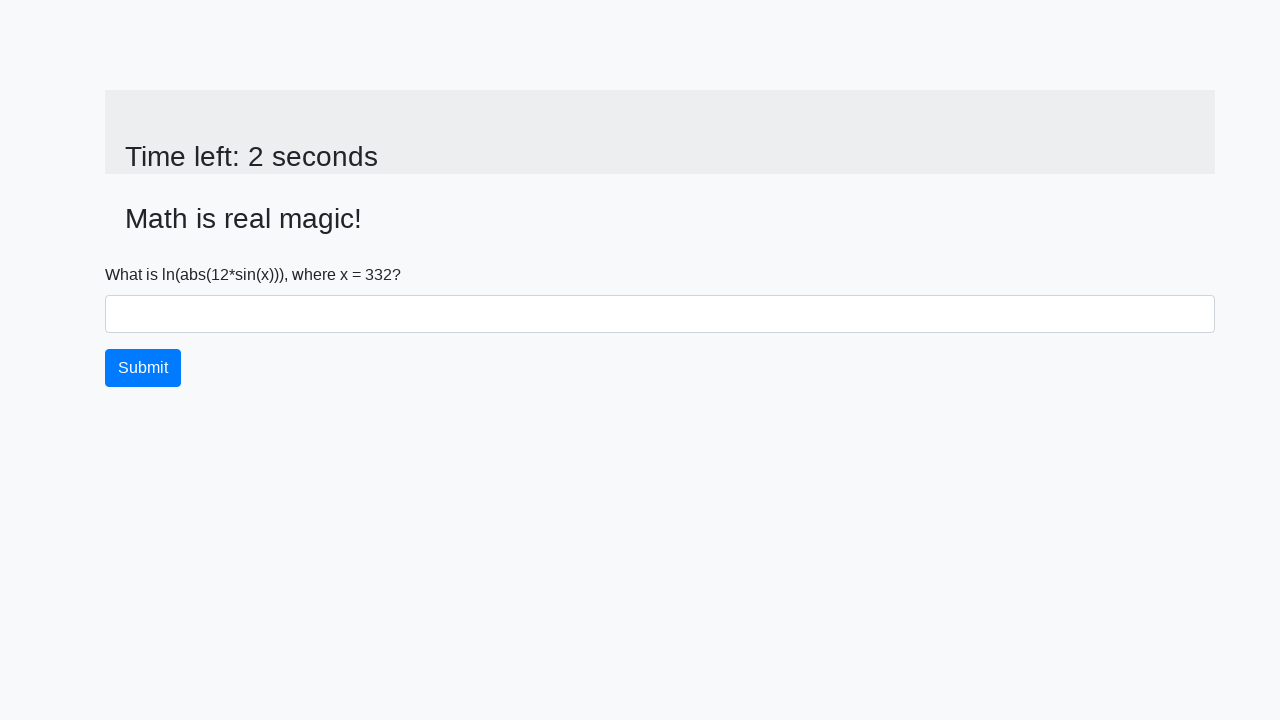

Calculated result using mathematical function: 2.3179122401160708
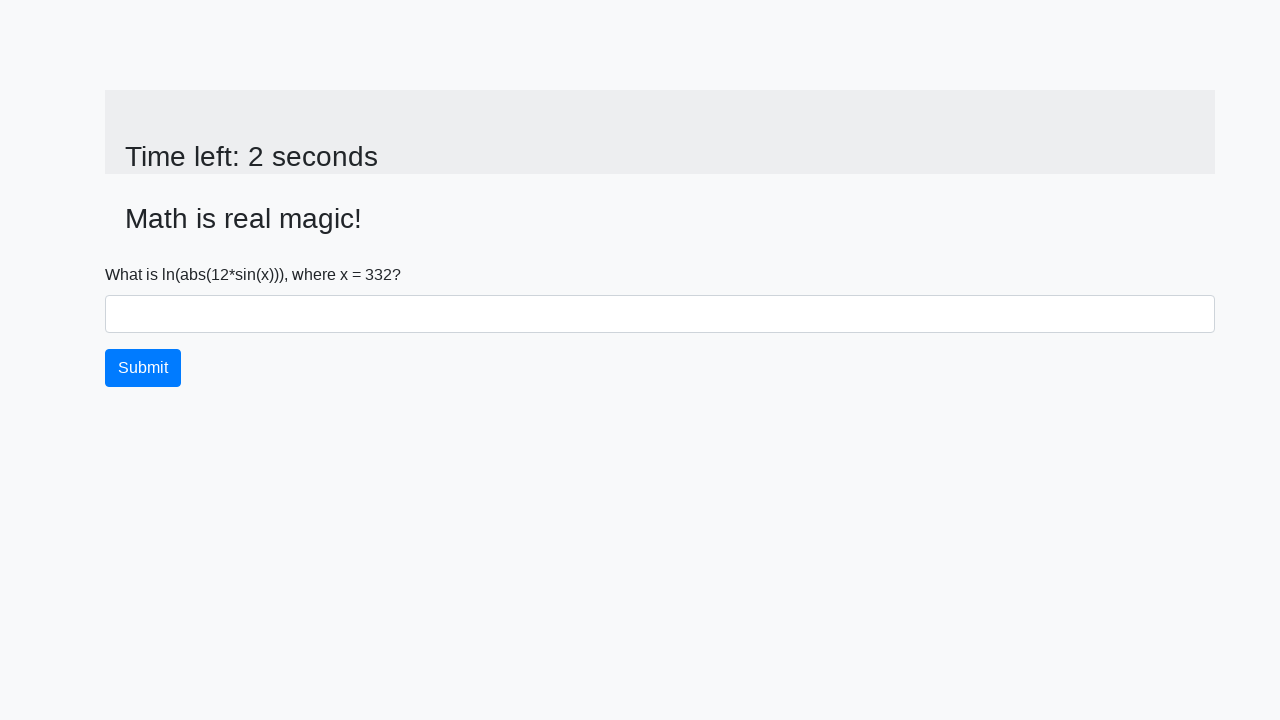

Entered calculated answer '2.3179122401160708' in the form field on #answer
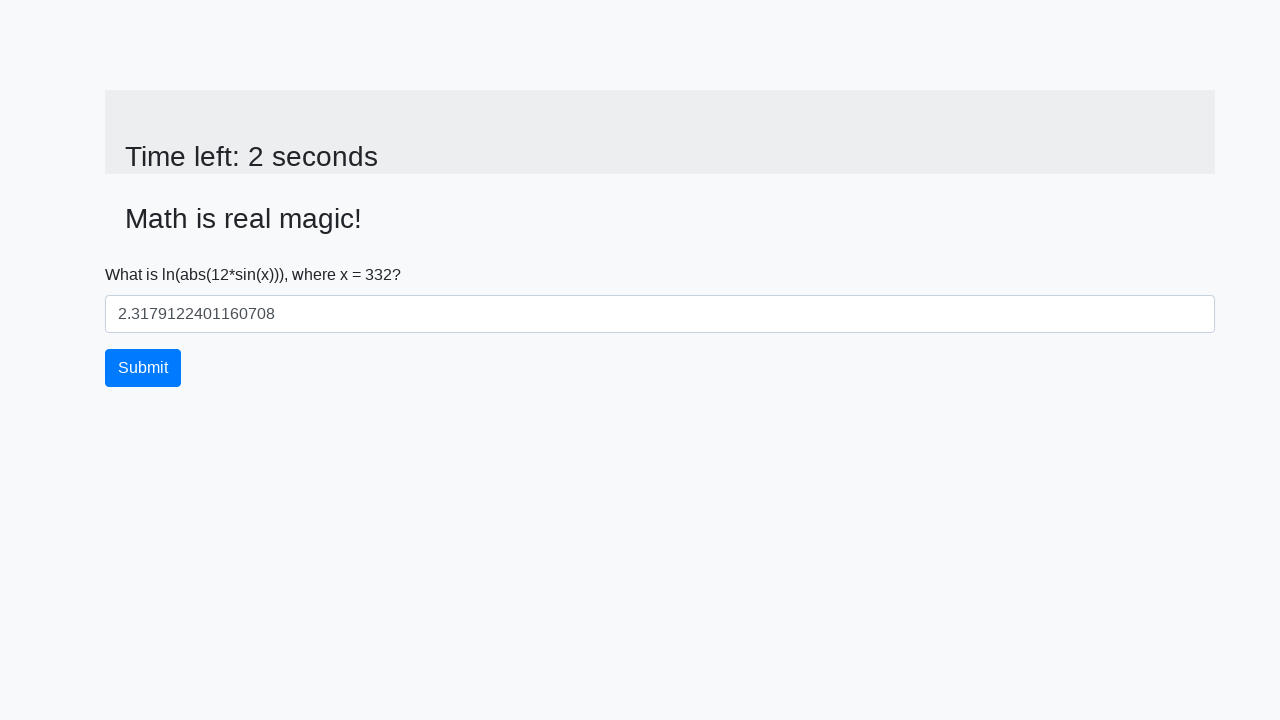

Clicked Submit button to submit the form at (143, 368) on .btn
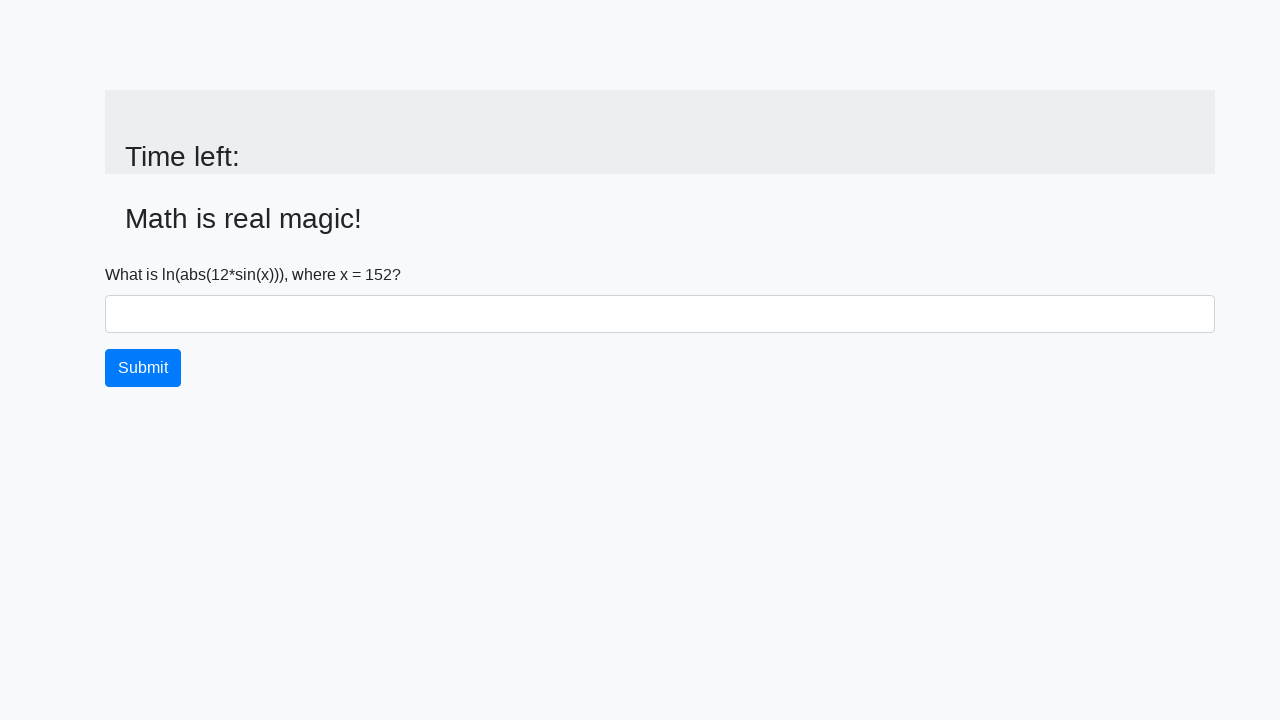

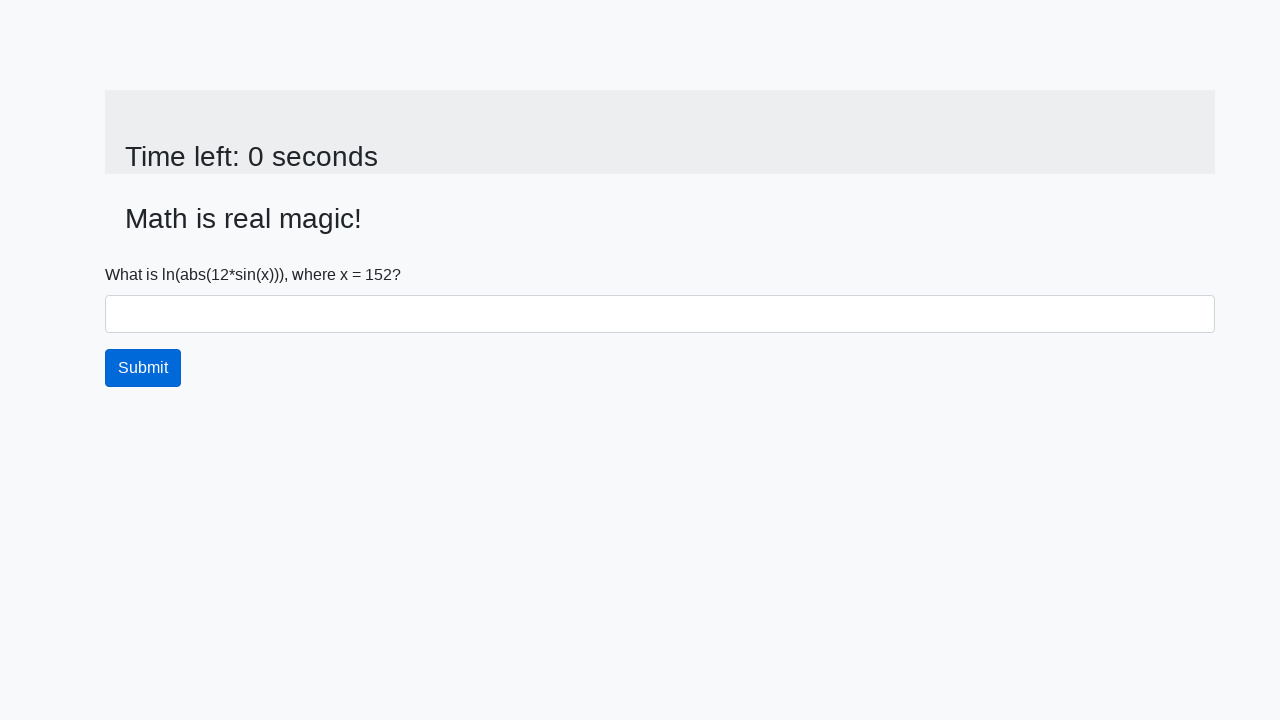